Tests the search functionality on the UNICAM PROS website by clicking the search toggle, entering a search query "digital twin", and submitting the search form.

Starting URL: https://pros.unicam.it/

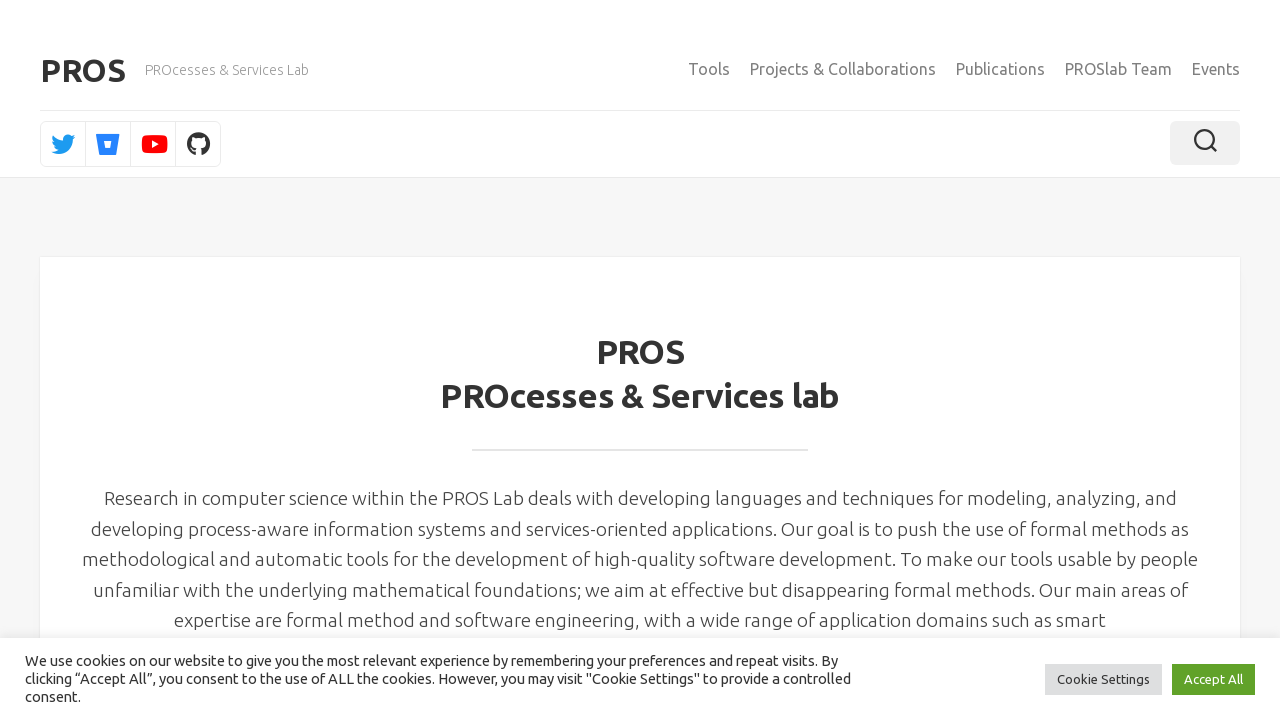

Clicked search toggle button to open search at (1205, 143) on .toggle-search
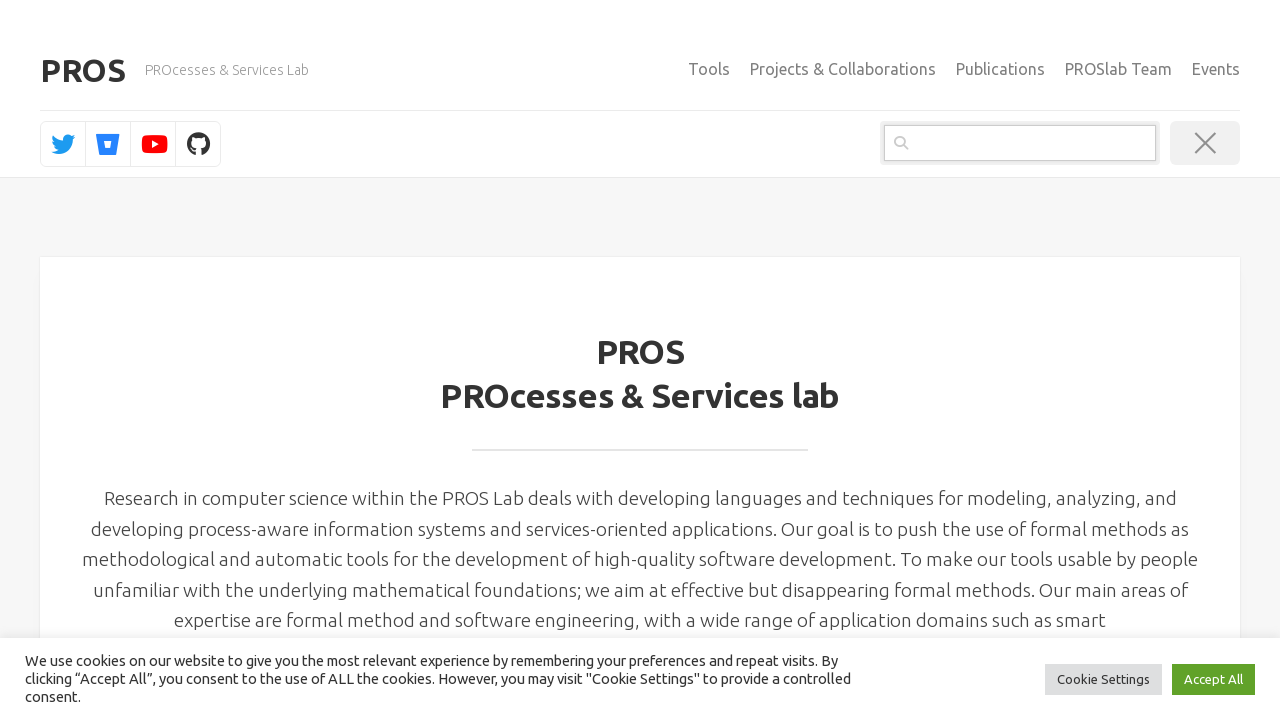

Clicked search input field at (1020, 143) on input[name='s']
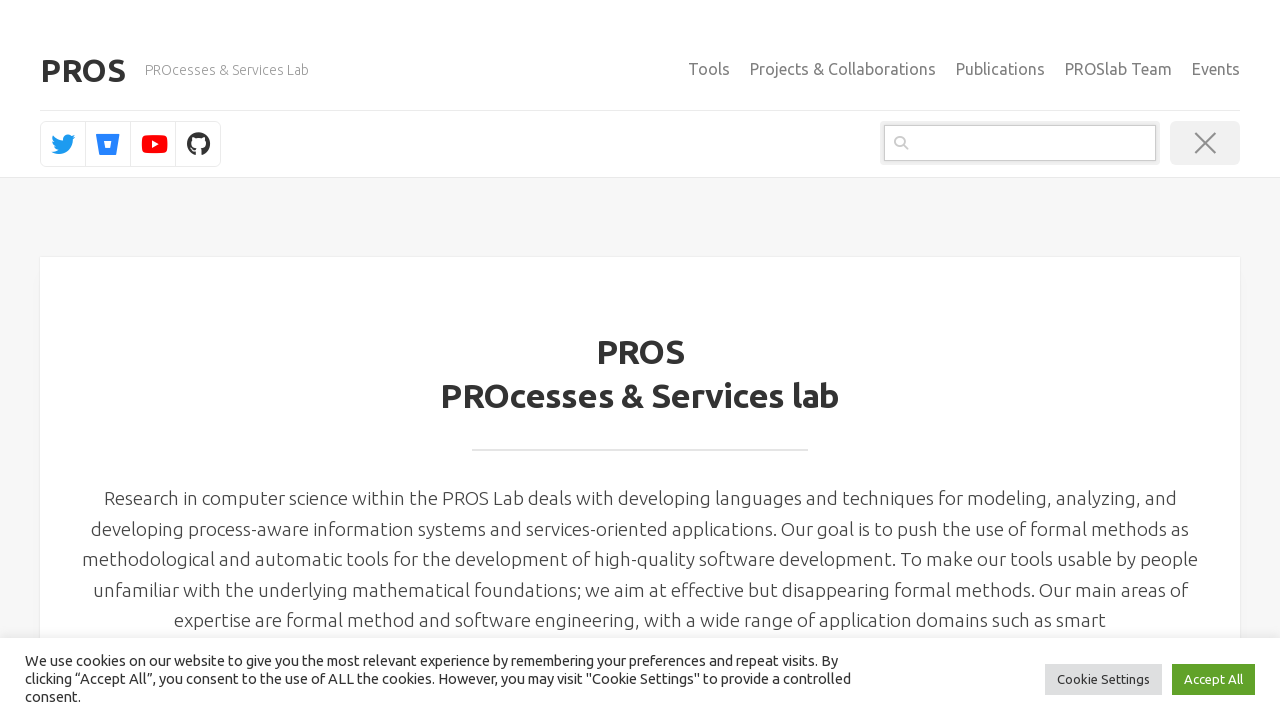

Filled search field with 'digital twin' on input[name='s']
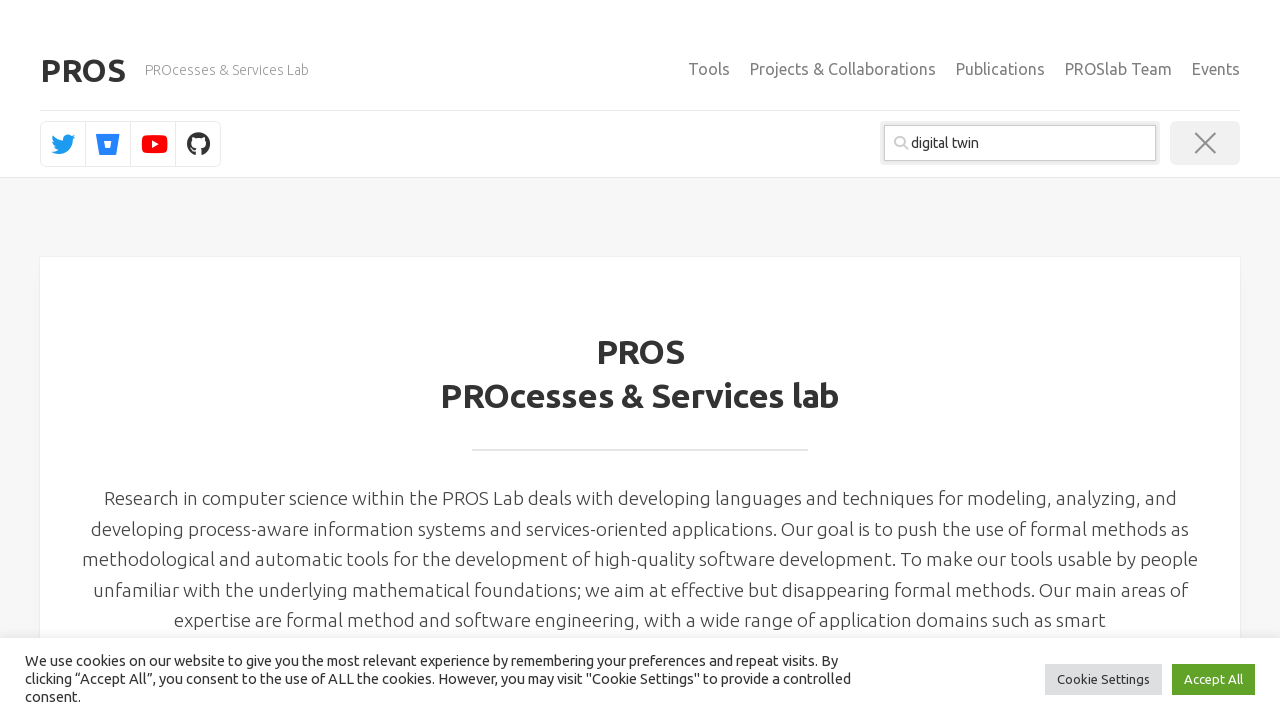

Pressed Enter to submit search form on input[name='s']
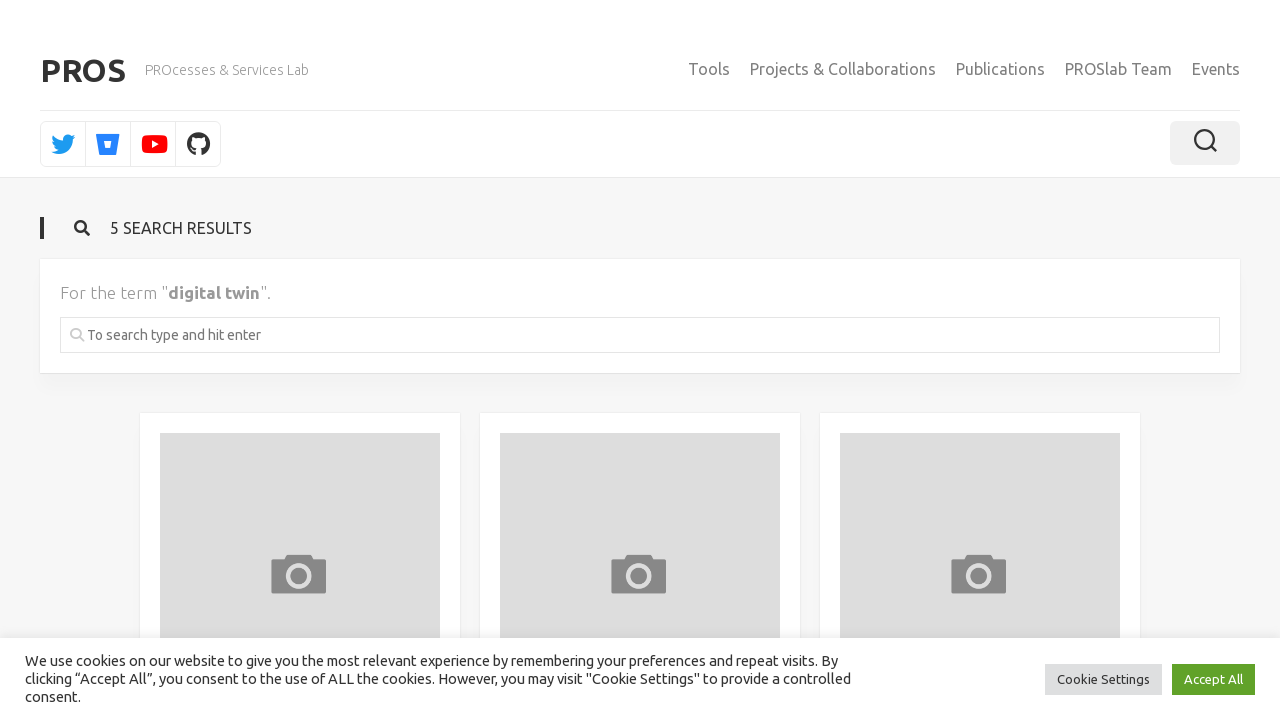

Search results loaded successfully
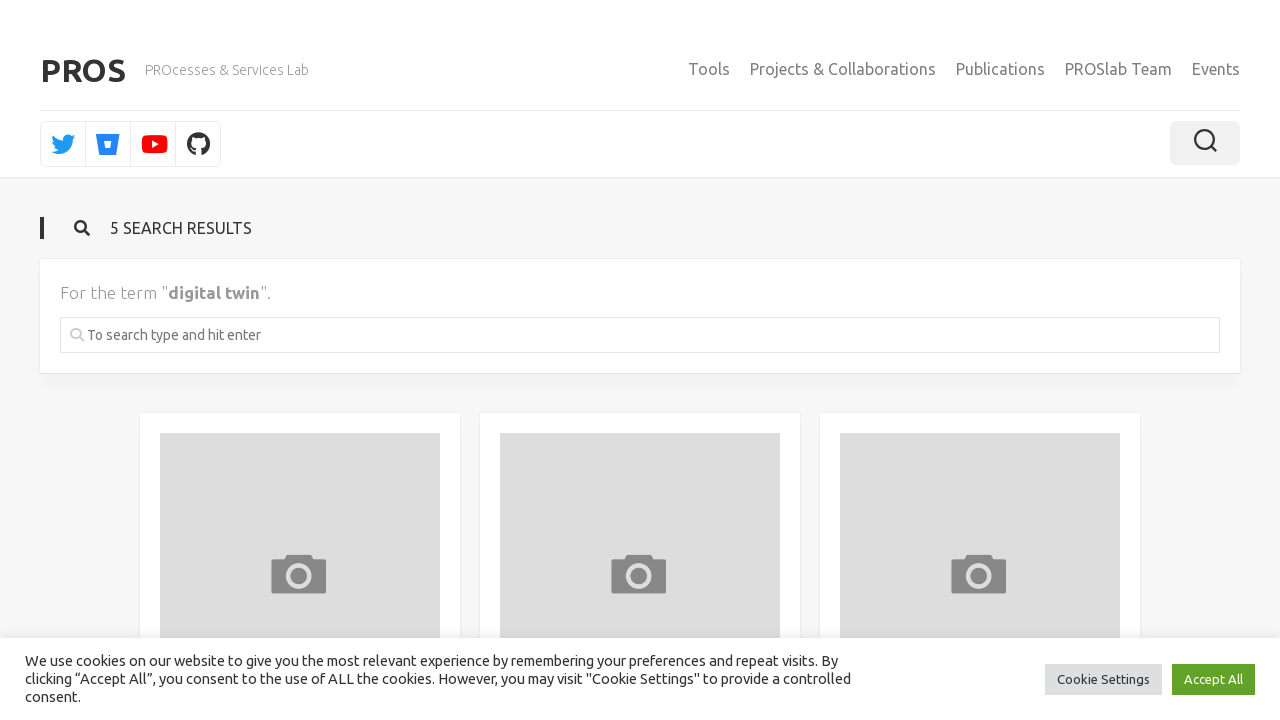

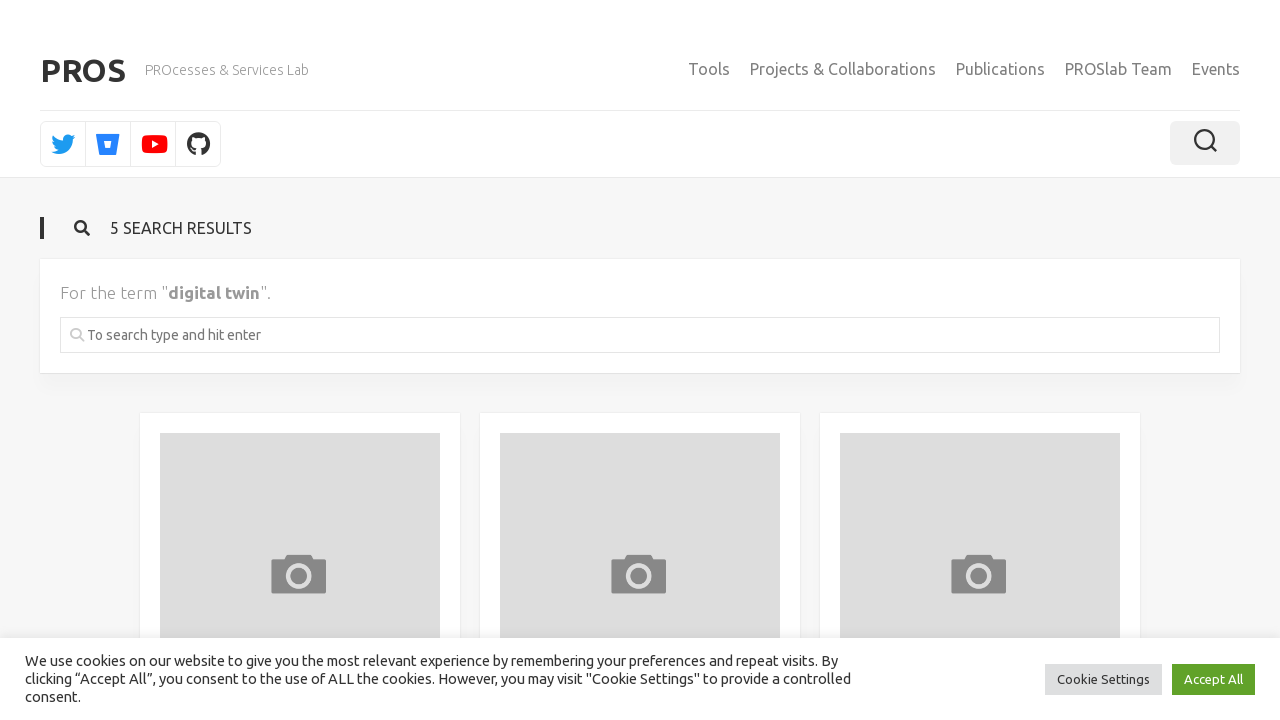